Fills the city field in an autocomplete form

Starting URL: https://formy-project.herokuapp.com/autocomplete

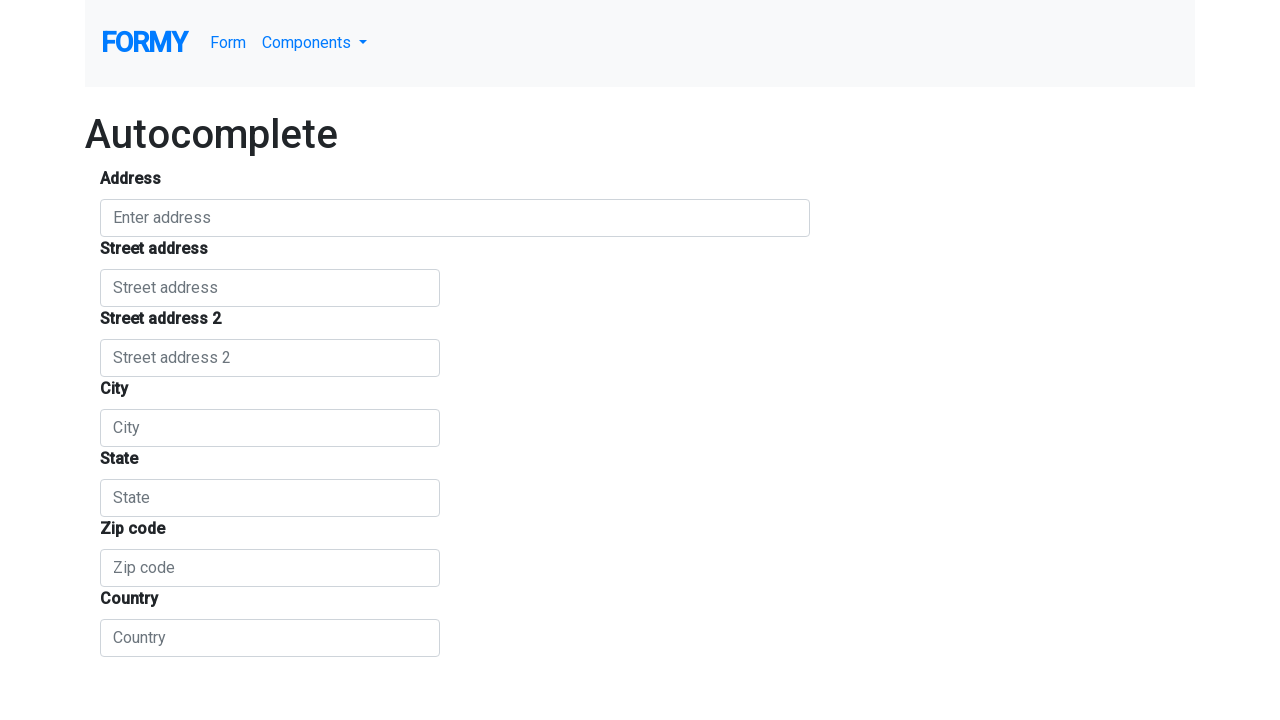

Filled city field with 'Sibiu' on #locality
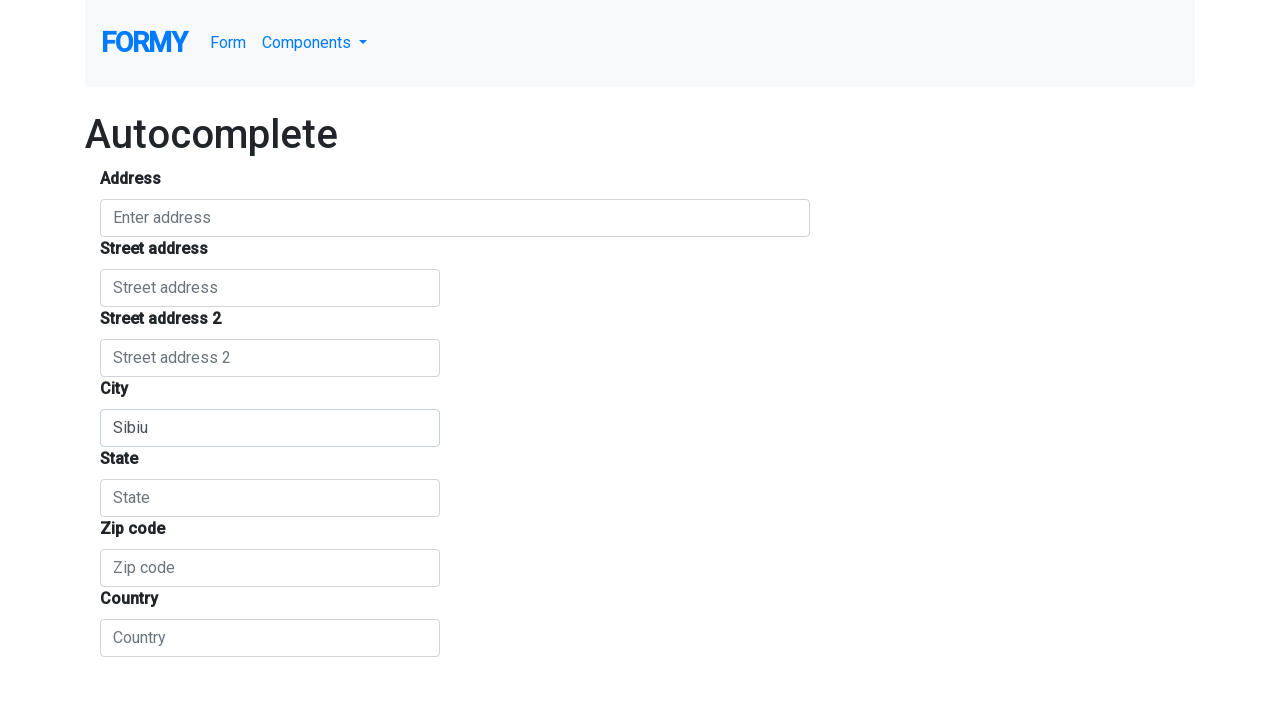

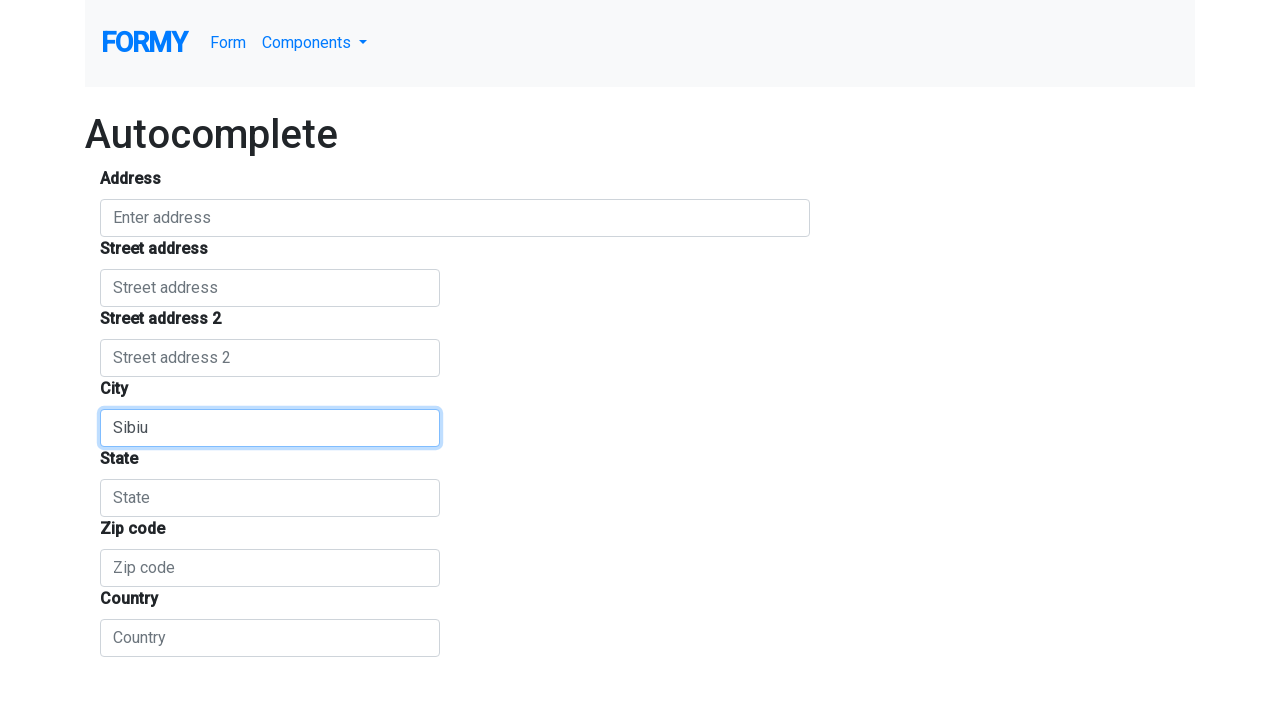